Verifies the presence and text of the advanced search link on a Polish e-commerce website

Starting URL: https://koma.lux.pl/

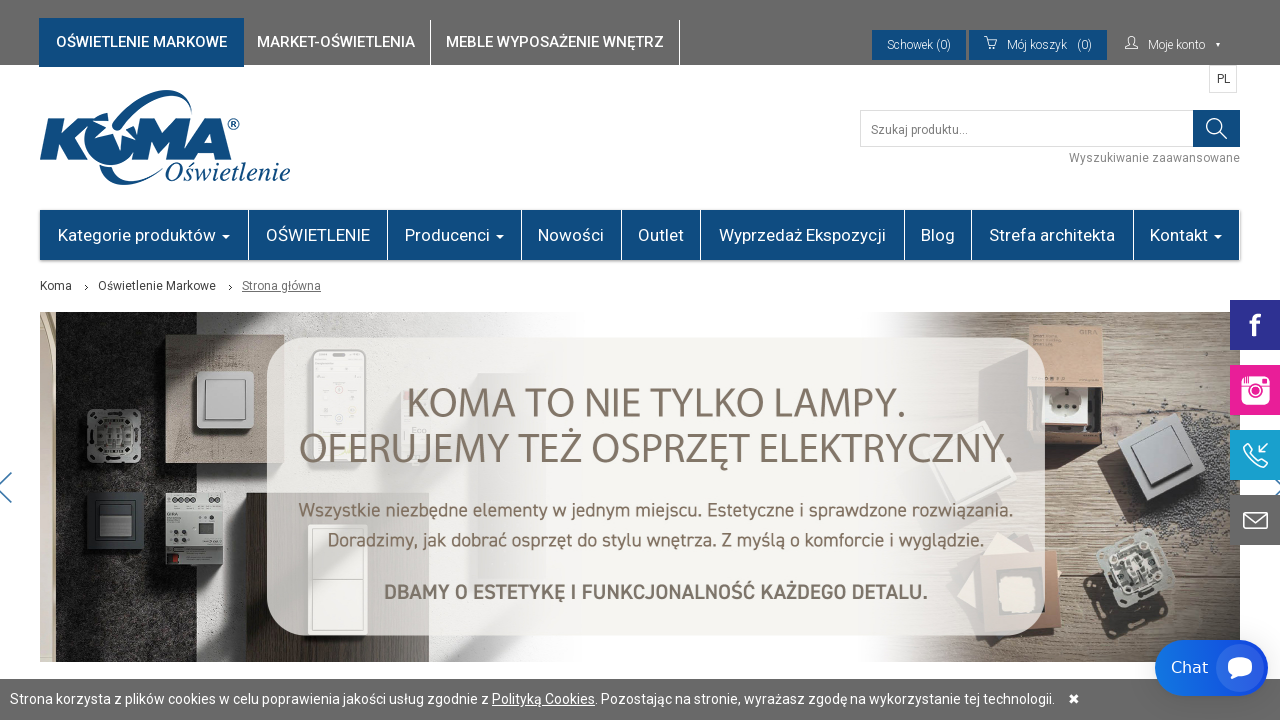

Navigated to Polish e-commerce website https://koma.lux.pl/
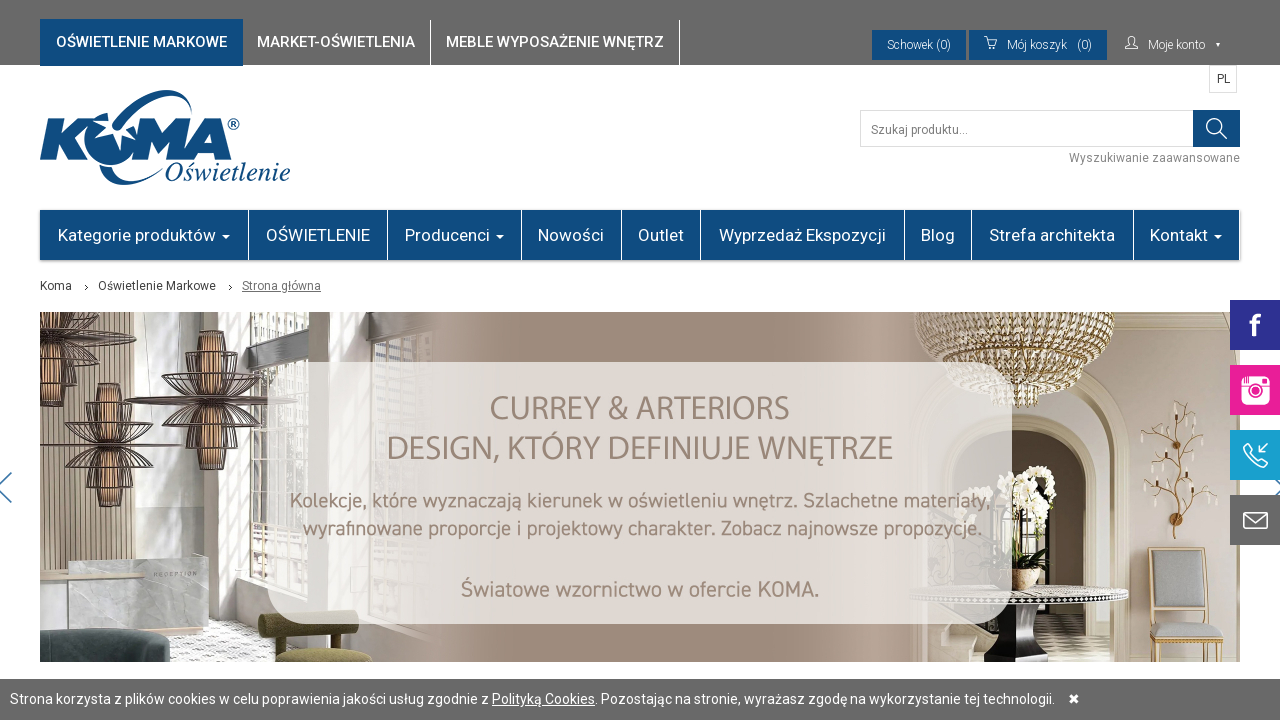

Advanced search link appeared on the page
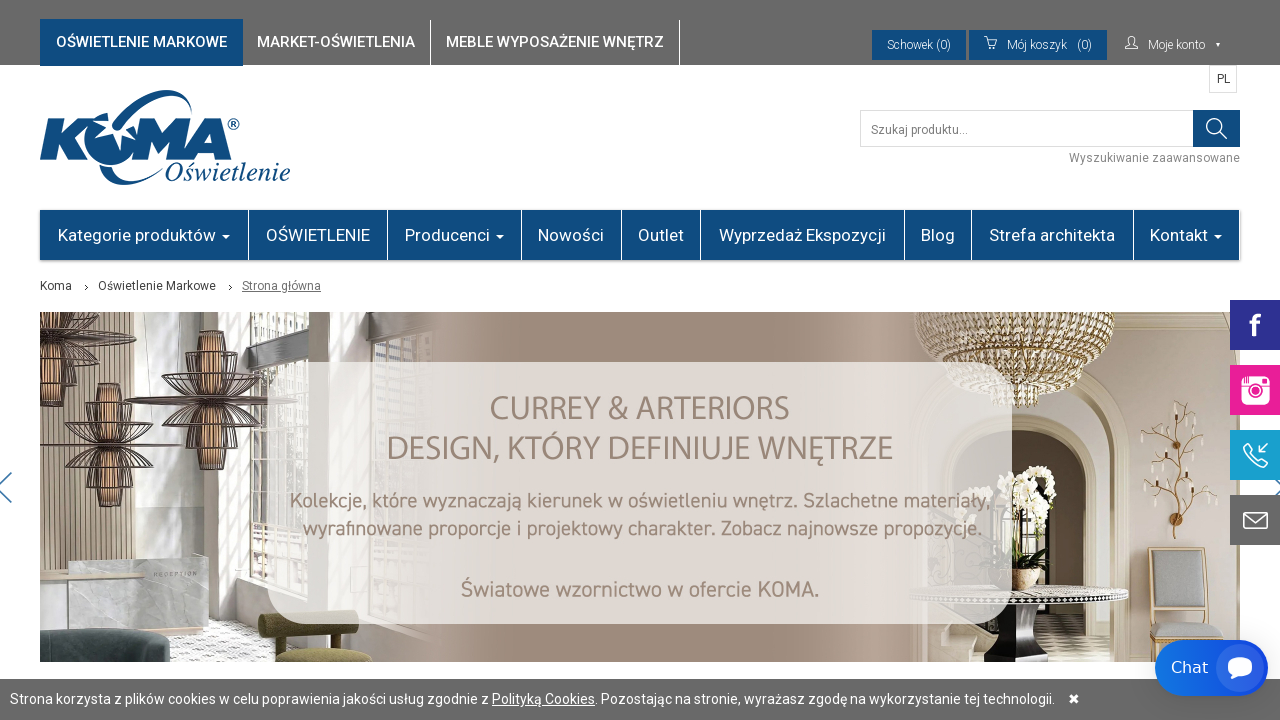

Verified advanced search link is present with text: 'Wyszukiwanie zaawansowane'
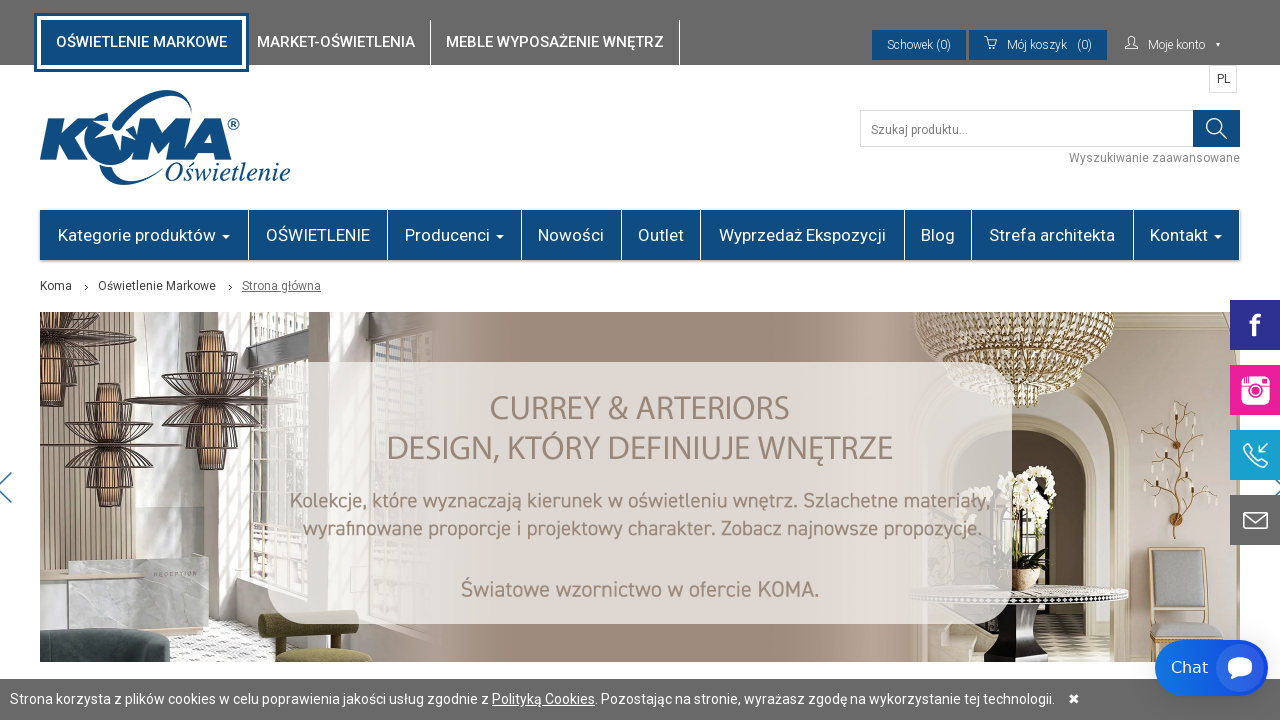

Confirmed advanced search link is visible on the page
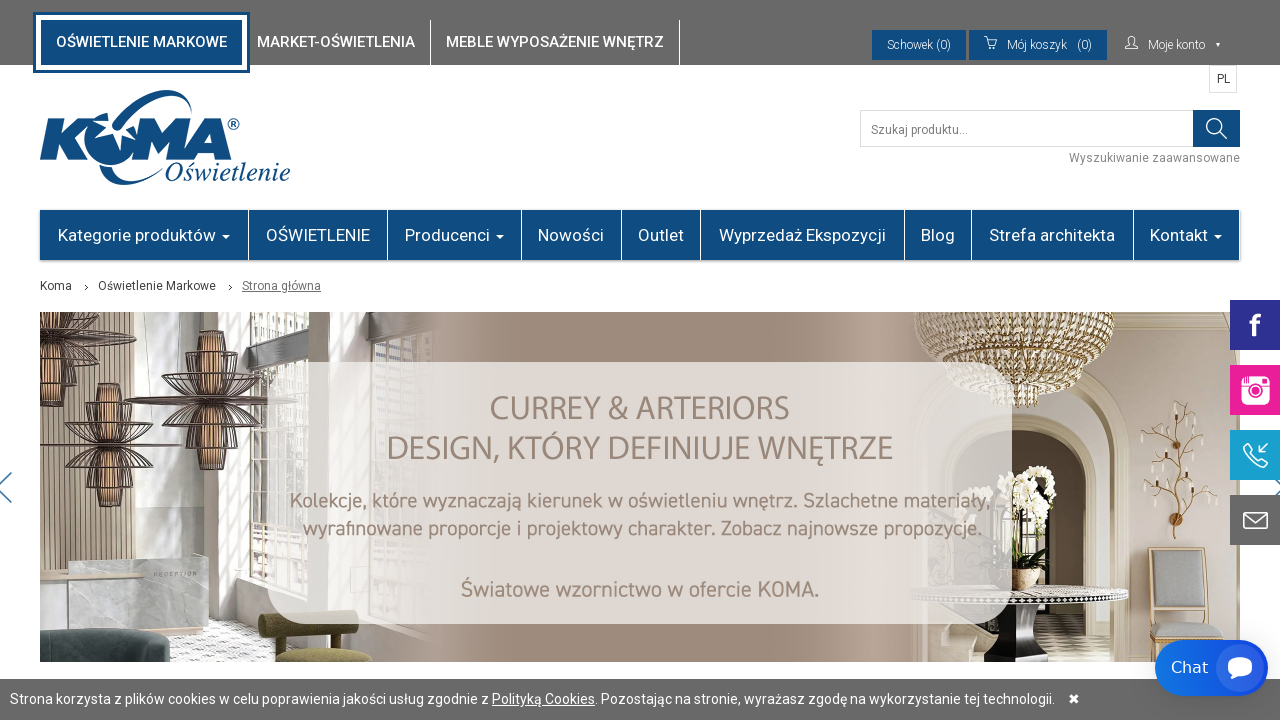

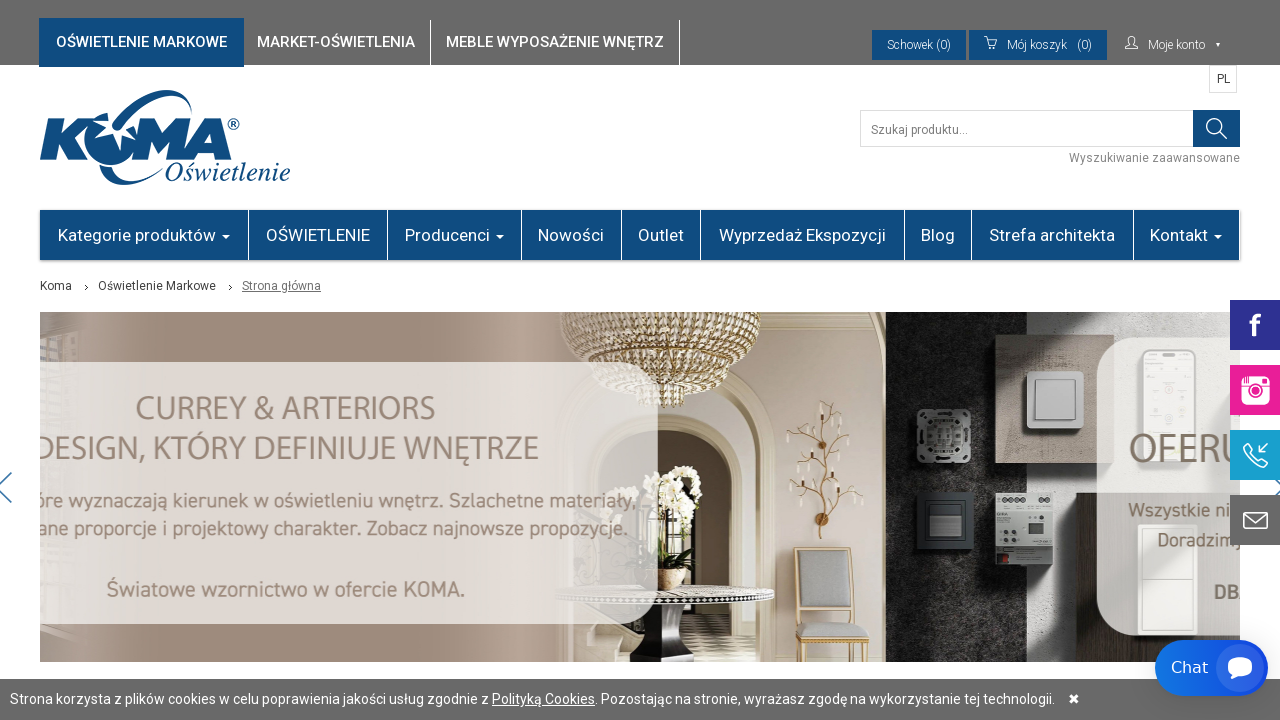